Tests dropdown functionality by selecting "Arizona" from a state dropdown menu and verifying the selection was made correctly

Starting URL: https://testcenter.techproeducation.com/index.php?page=dropdown

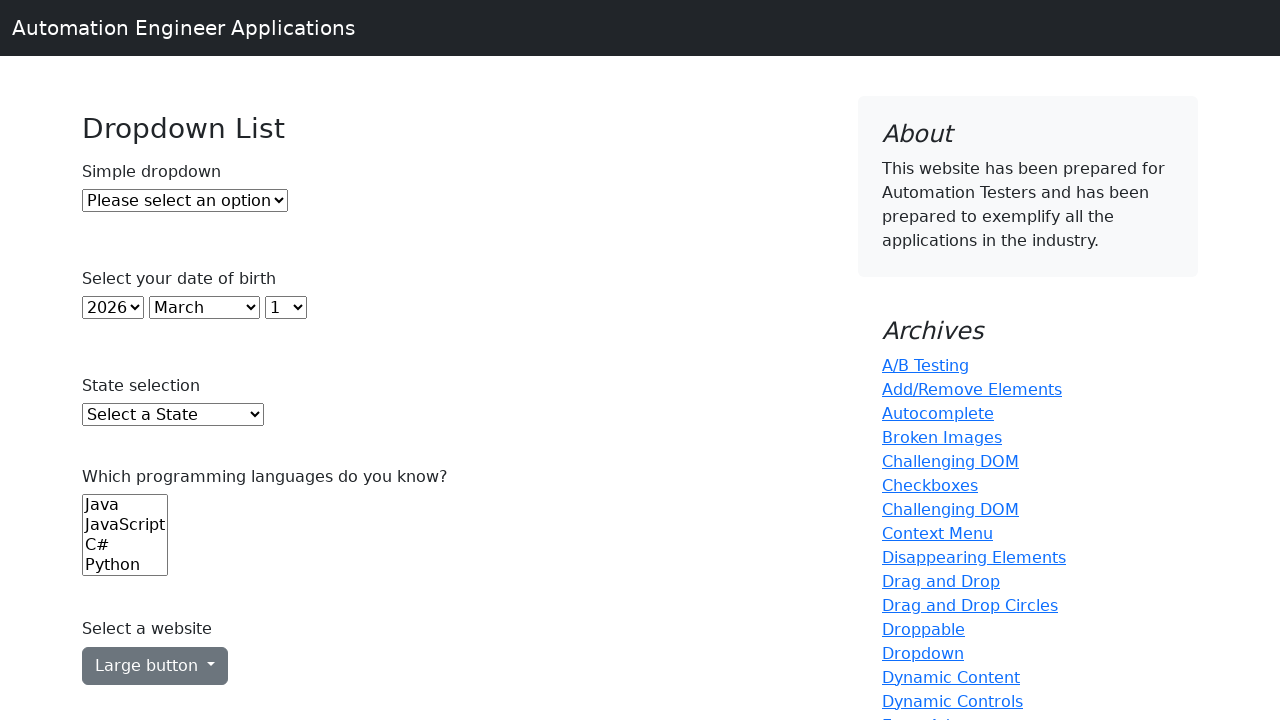

Navigated to dropdown test page
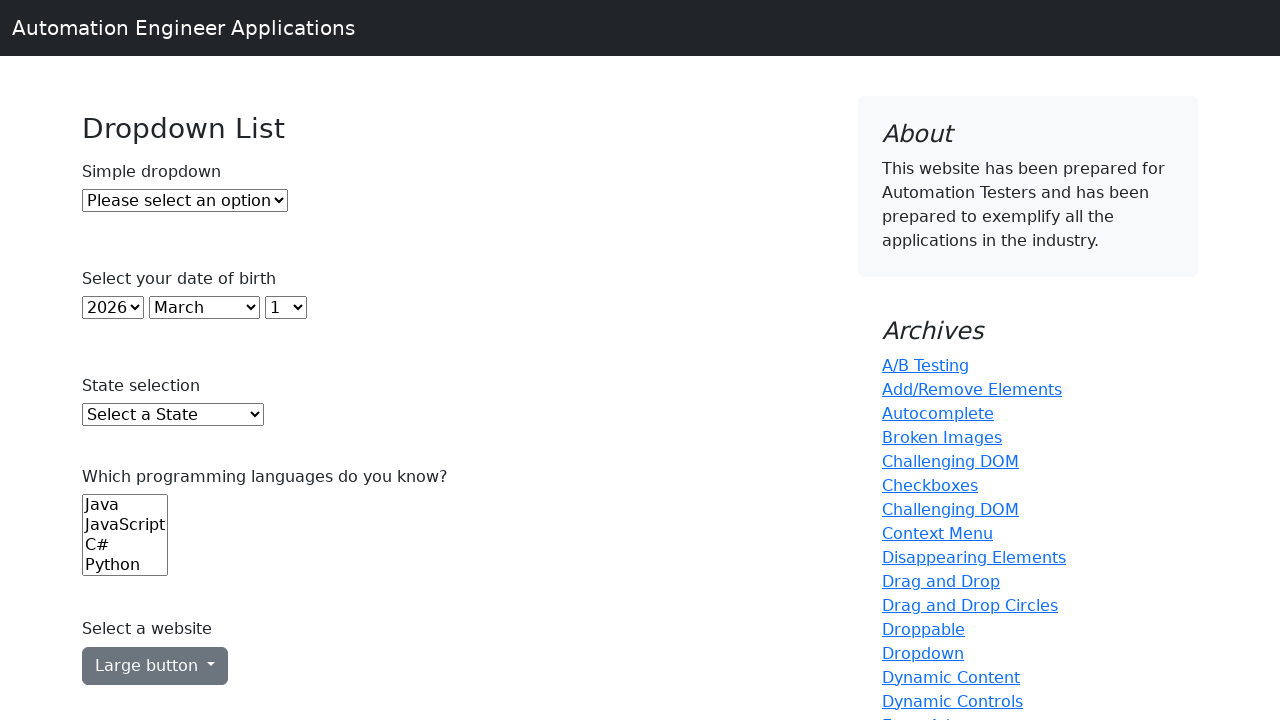

Selected 'Arizona' from state dropdown menu on select#state
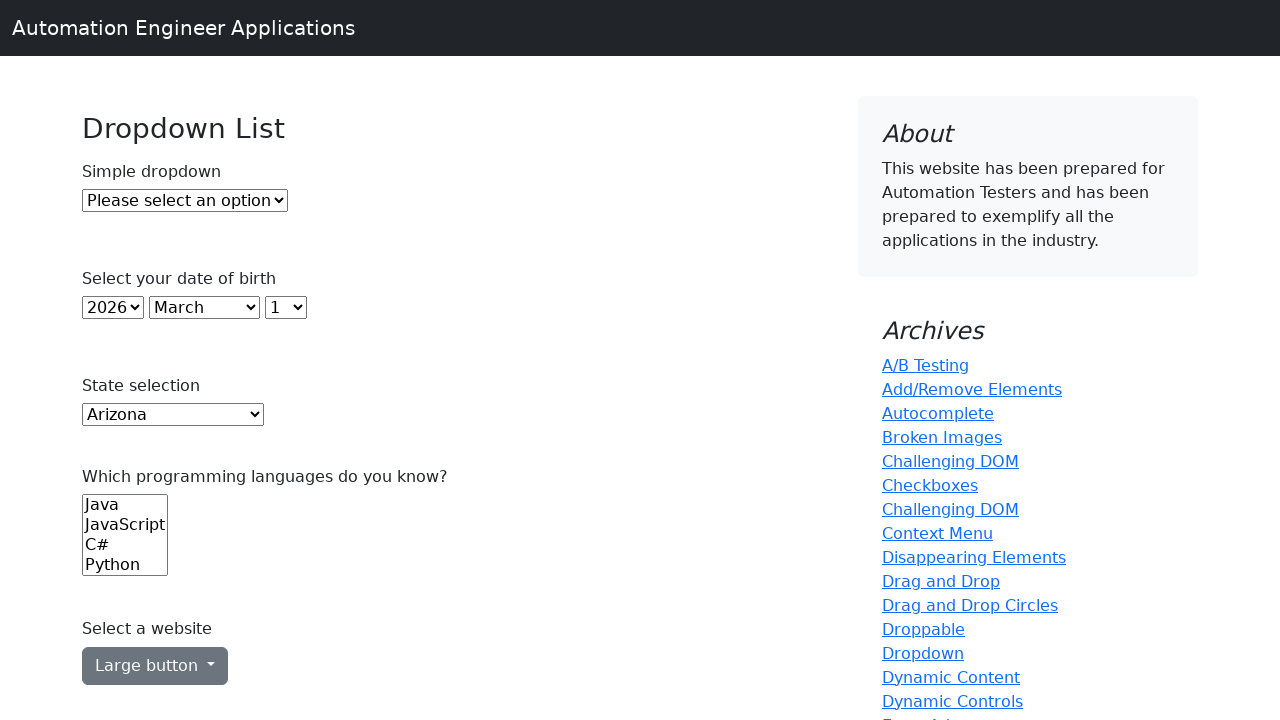

Verified that 'Arizona' (AZ) was successfully selected in dropdown
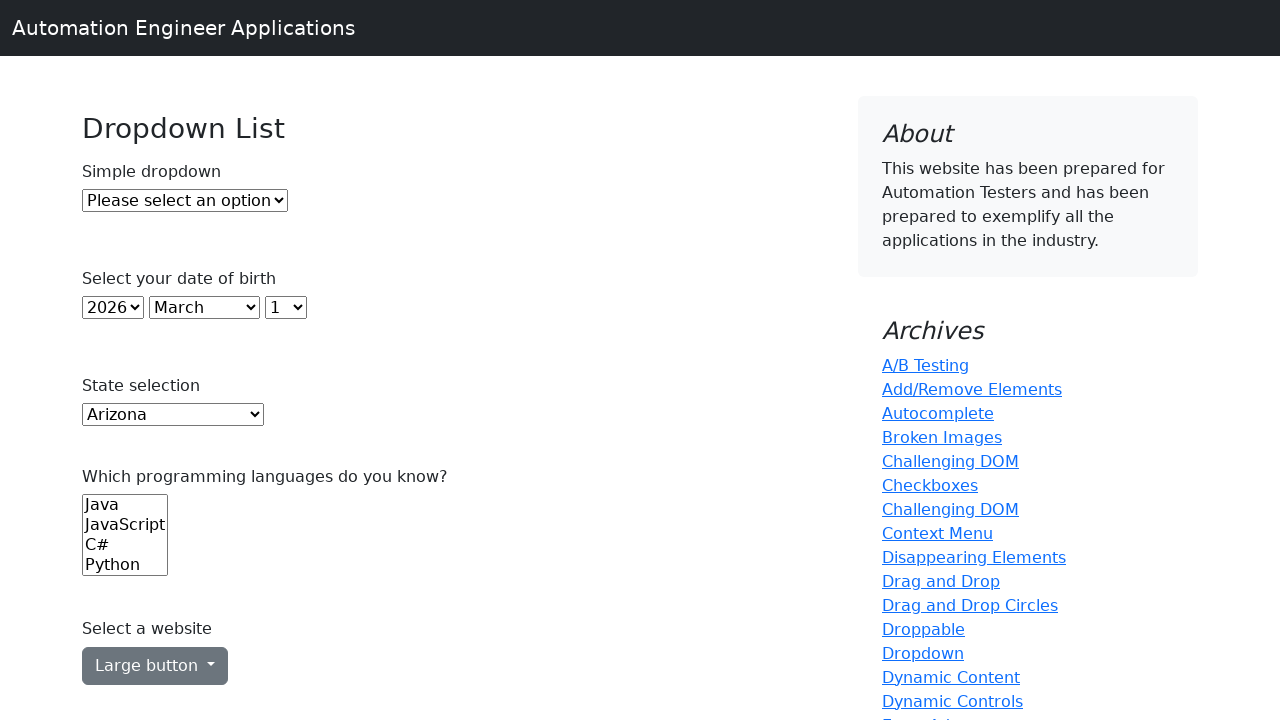

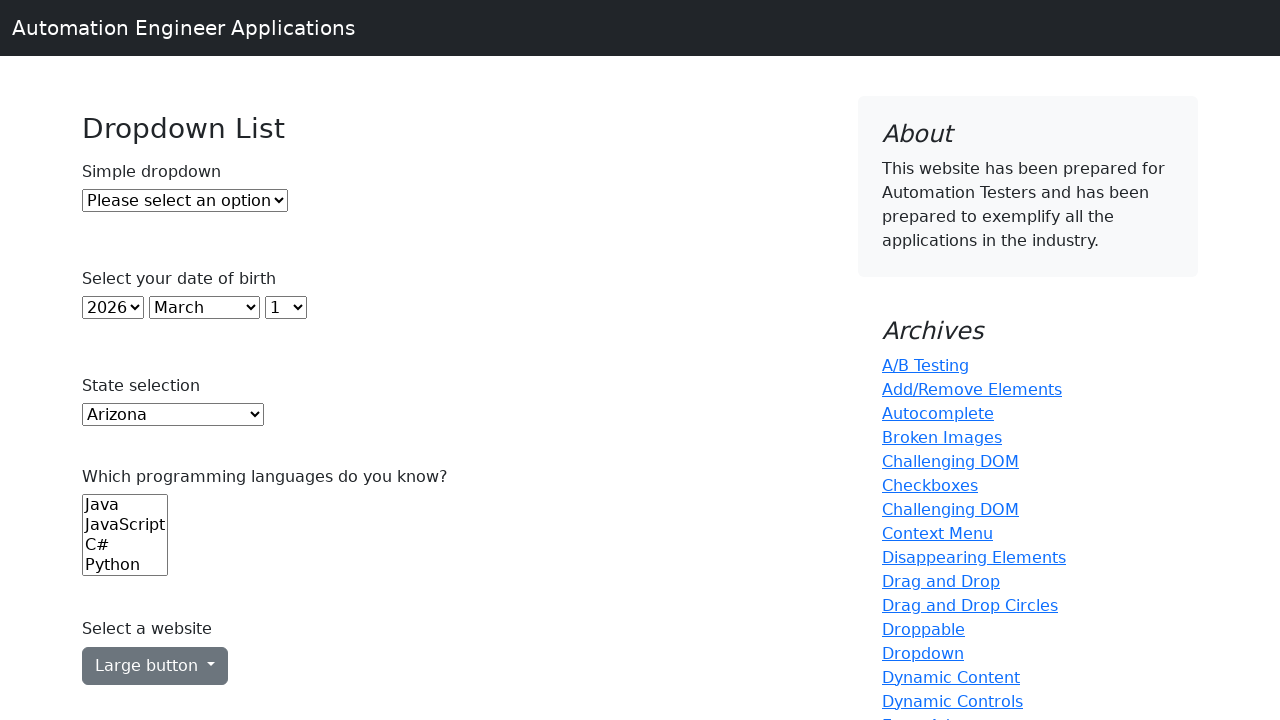